Tests dynamic loading functionality where clicking a Start button triggers a loading bar, waits for it to complete, and verifies the "Hello World!" finish text appears.

Starting URL: http://the-internet.herokuapp.com/dynamic_loading/2

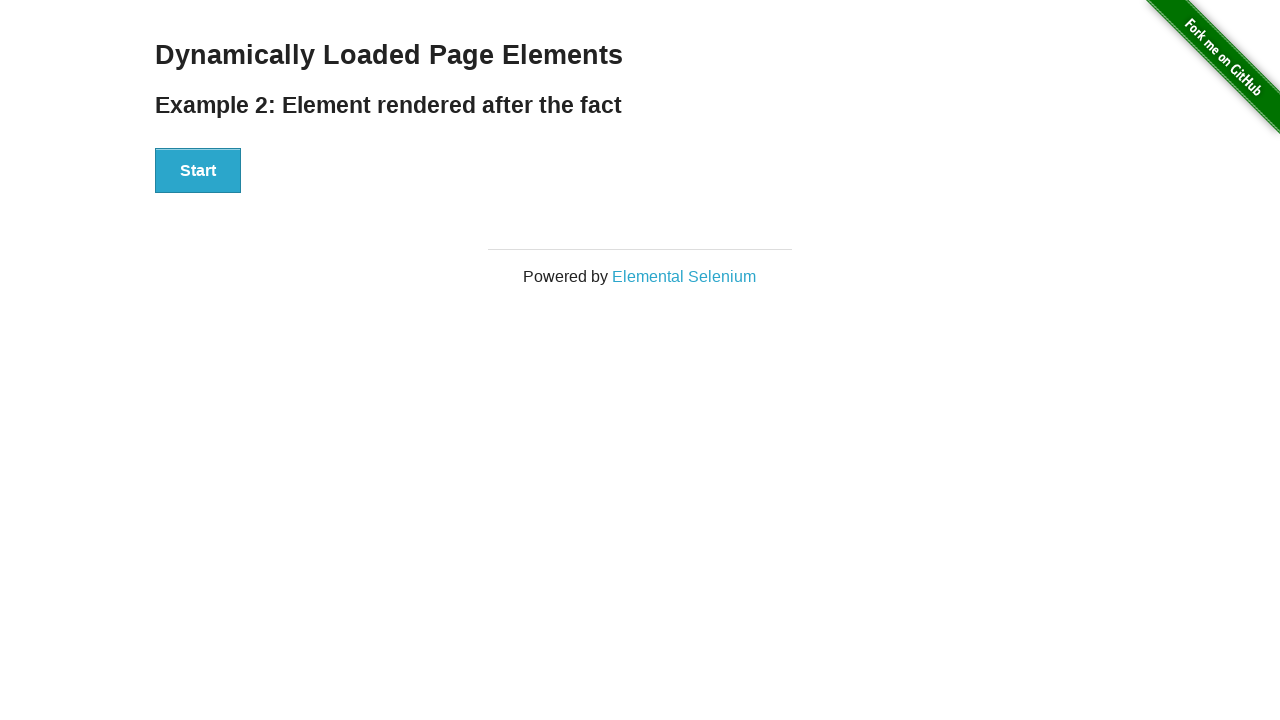

Clicked the Start button to trigger dynamic loading at (198, 171) on #start button
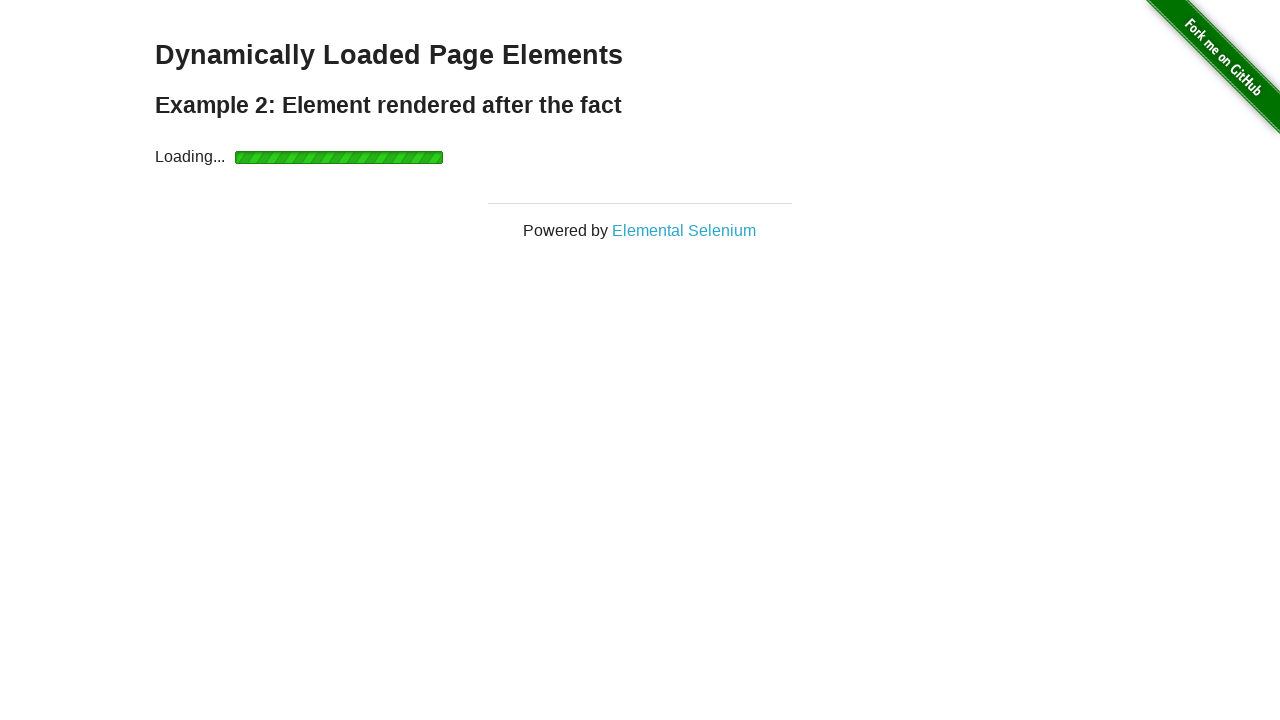

Waited for finish text to appear after loading bar completion
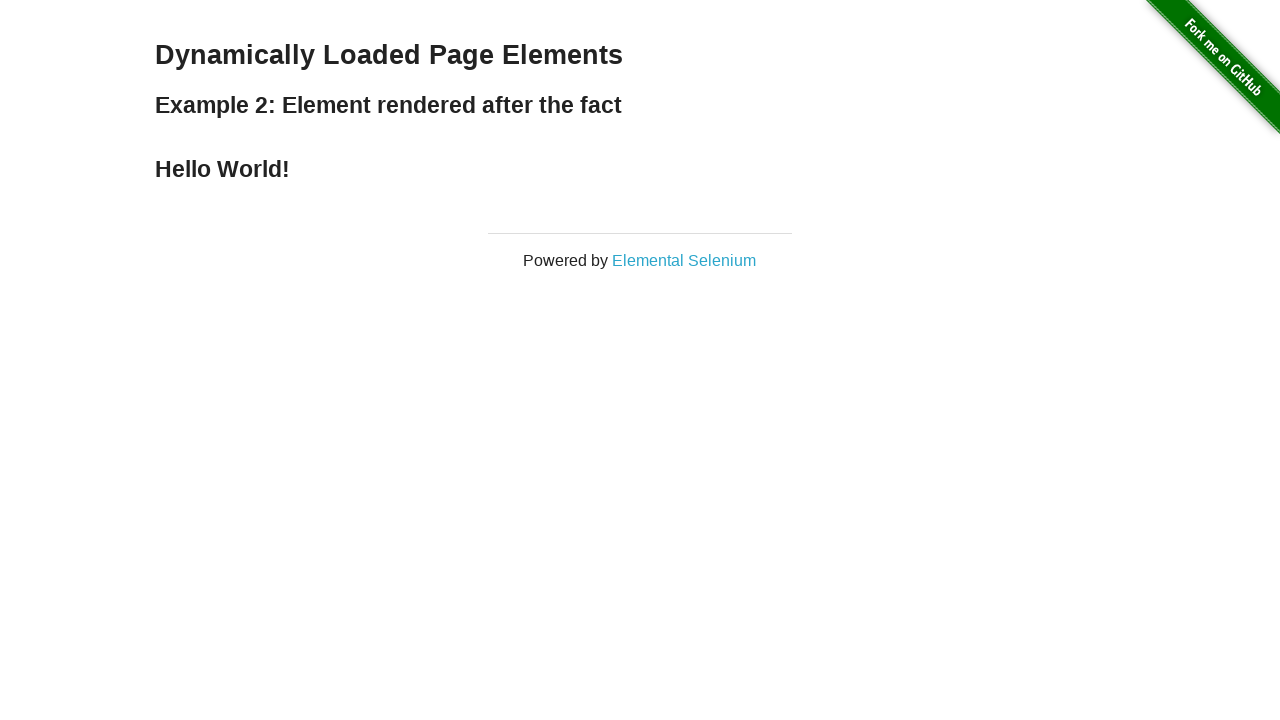

Verified 'Hello World!' finish text is visible
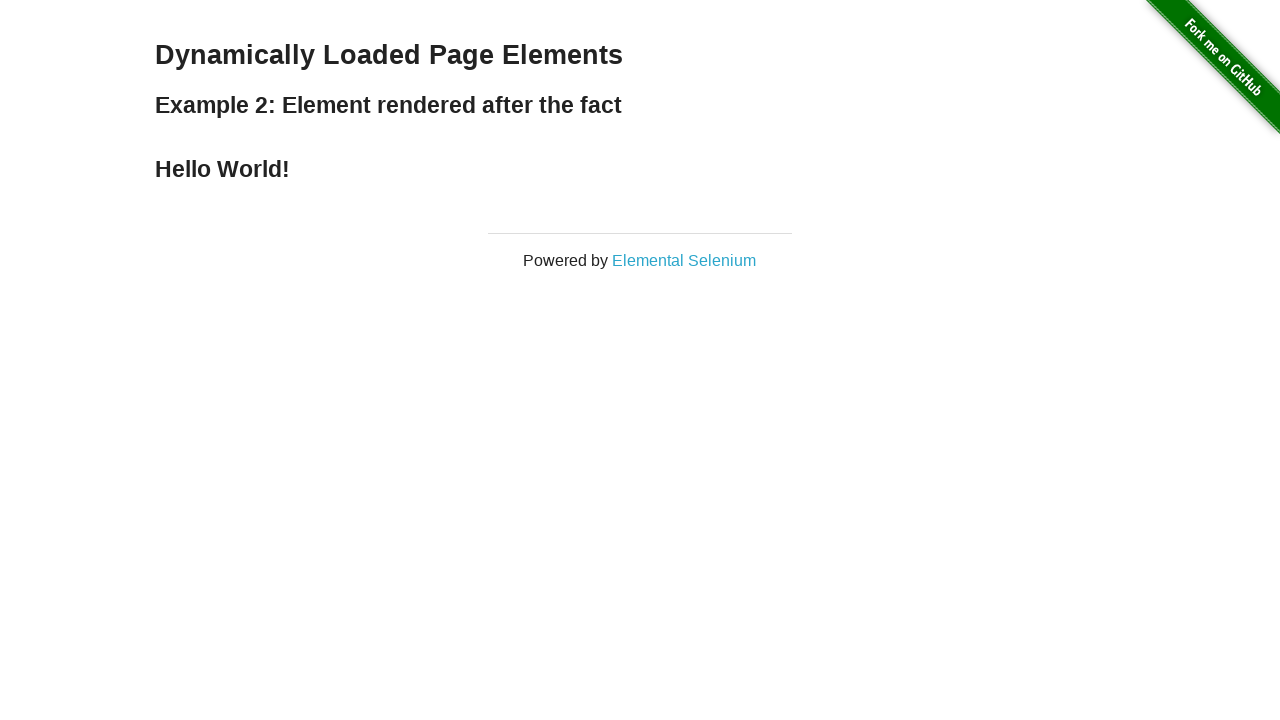

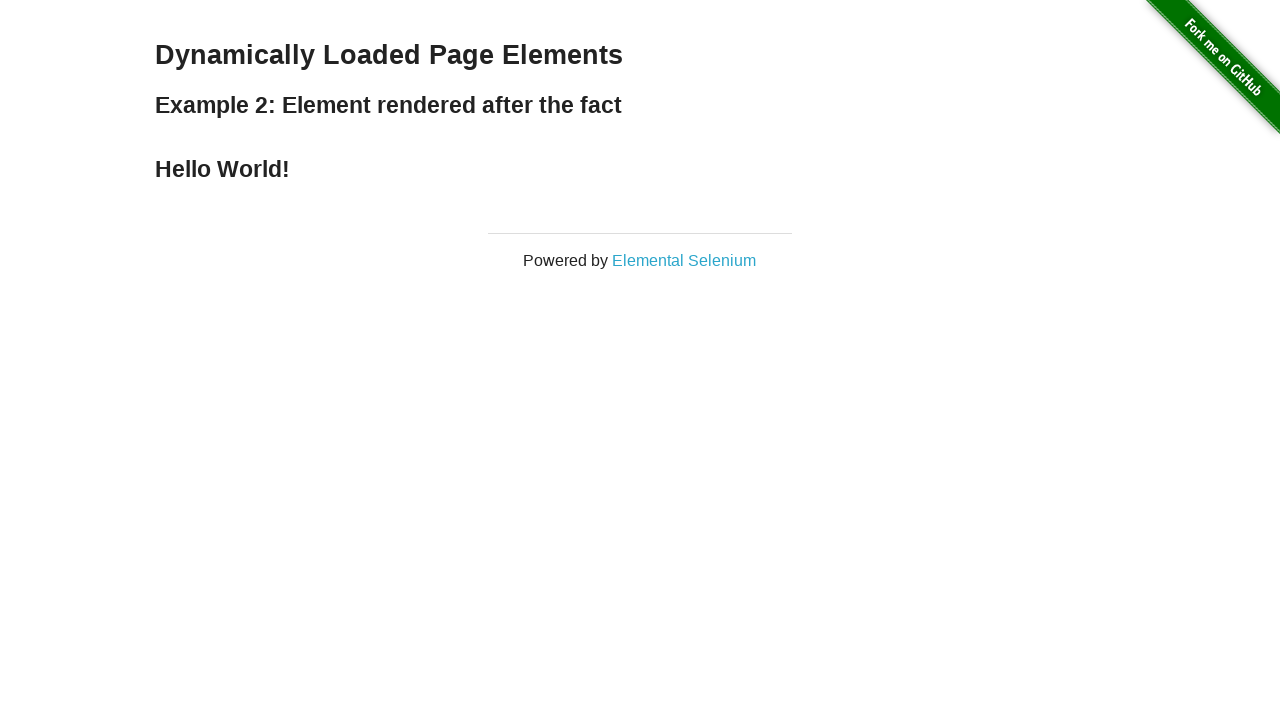